Tests selecting a single value from a dropdown by switching to an iframe and selecting an option by index from a select element named "cars".

Starting URL: https://www.w3schools.com/tags/tryit.asp?filename=tryhtml_select_multiple

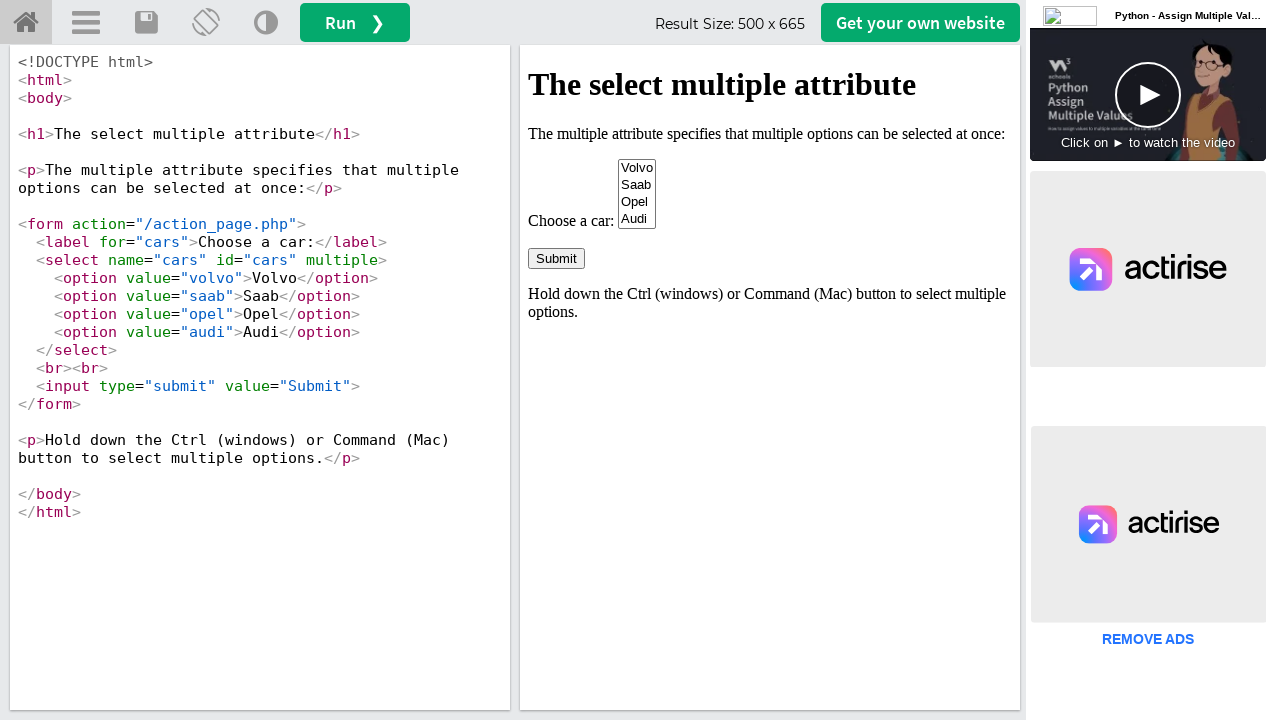

Located iframe with id 'iframeResult'
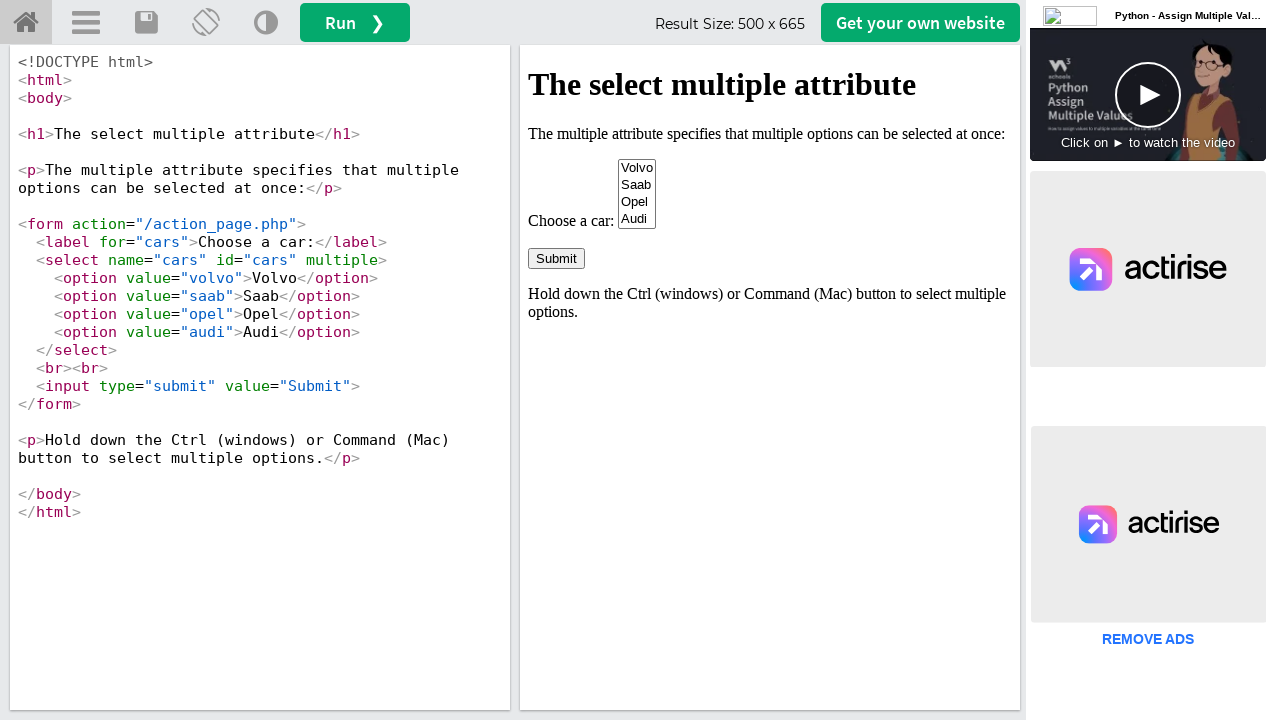

Selected option at index 1 from the 'cars' dropdown on #iframeResult >> internal:control=enter-frame >> select[name='cars']
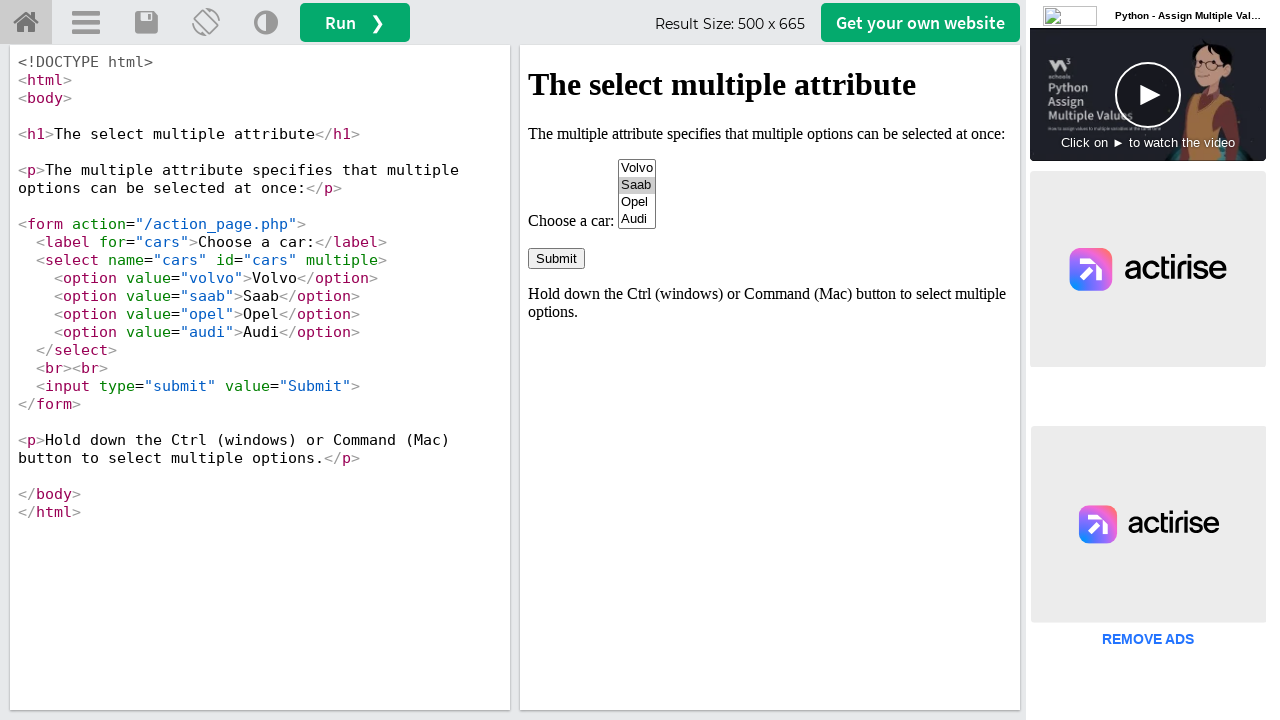

Waited 1000ms for selection to be visible
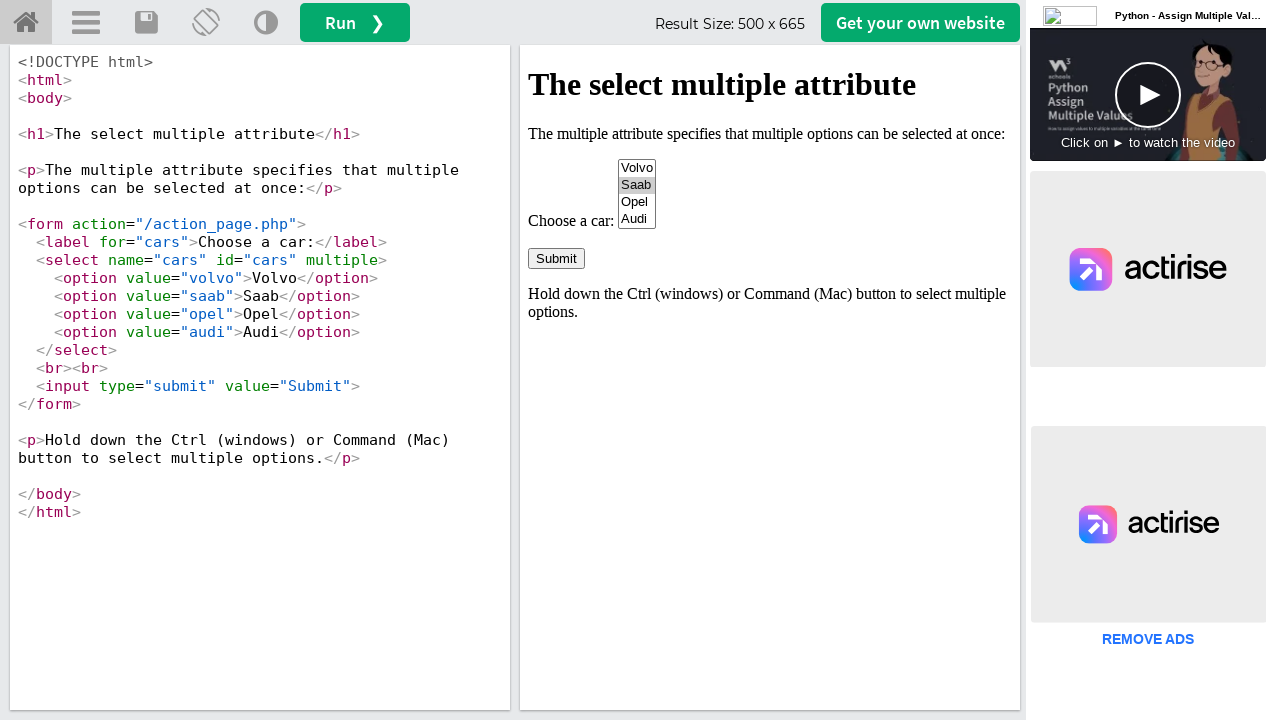

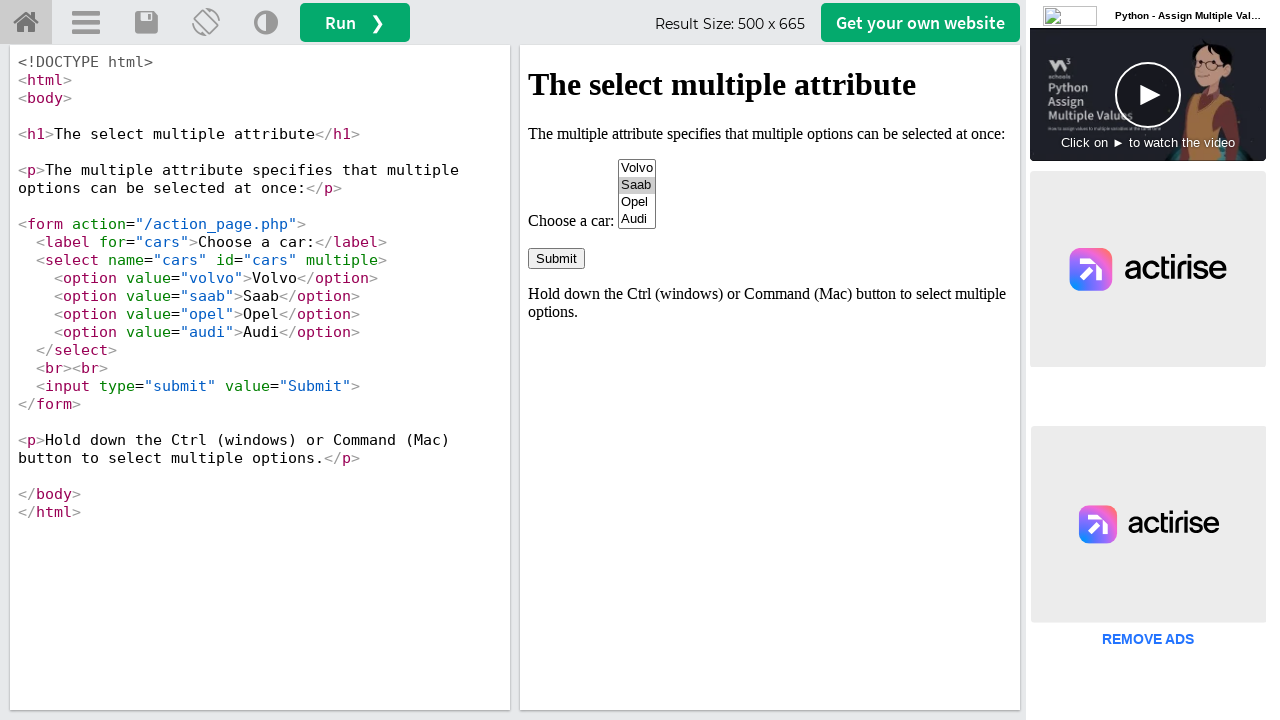